Tests dropdown select functionality by selecting options using different methods (visible text, index, and value) and verifying the selections

Starting URL: https://training-support.net/webelements/selects

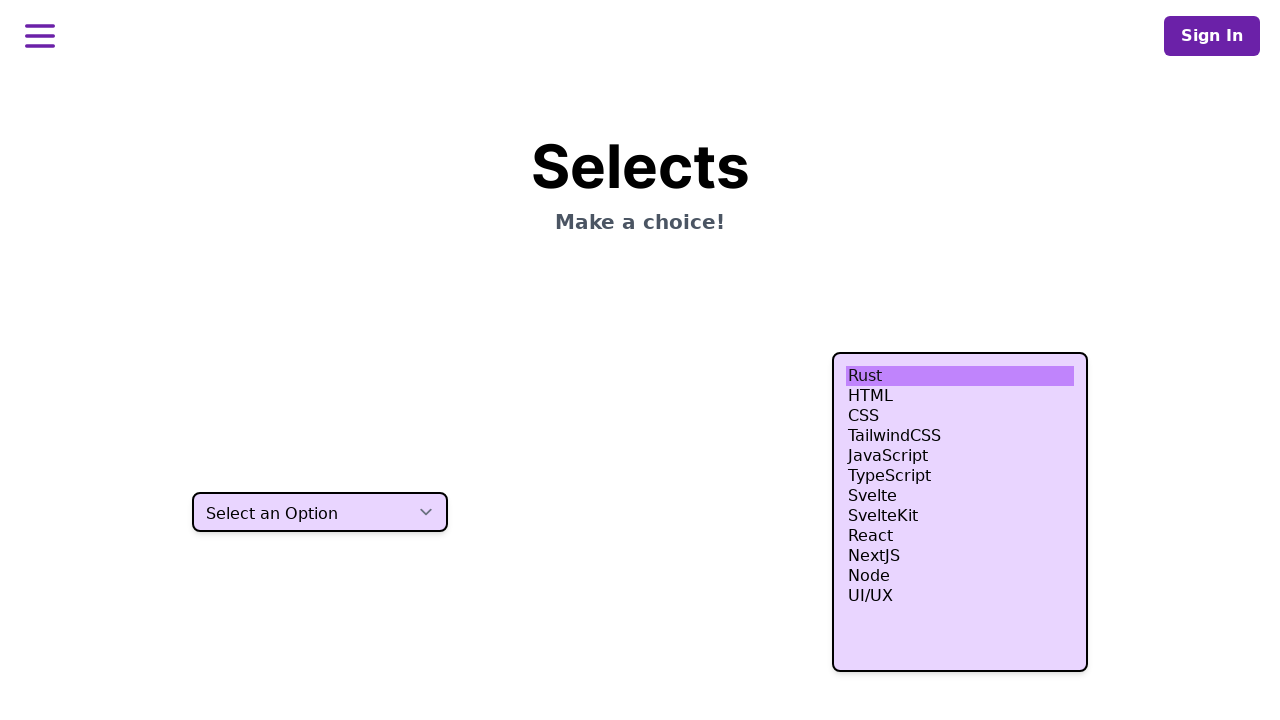

Located the select dropdown element with class h-10
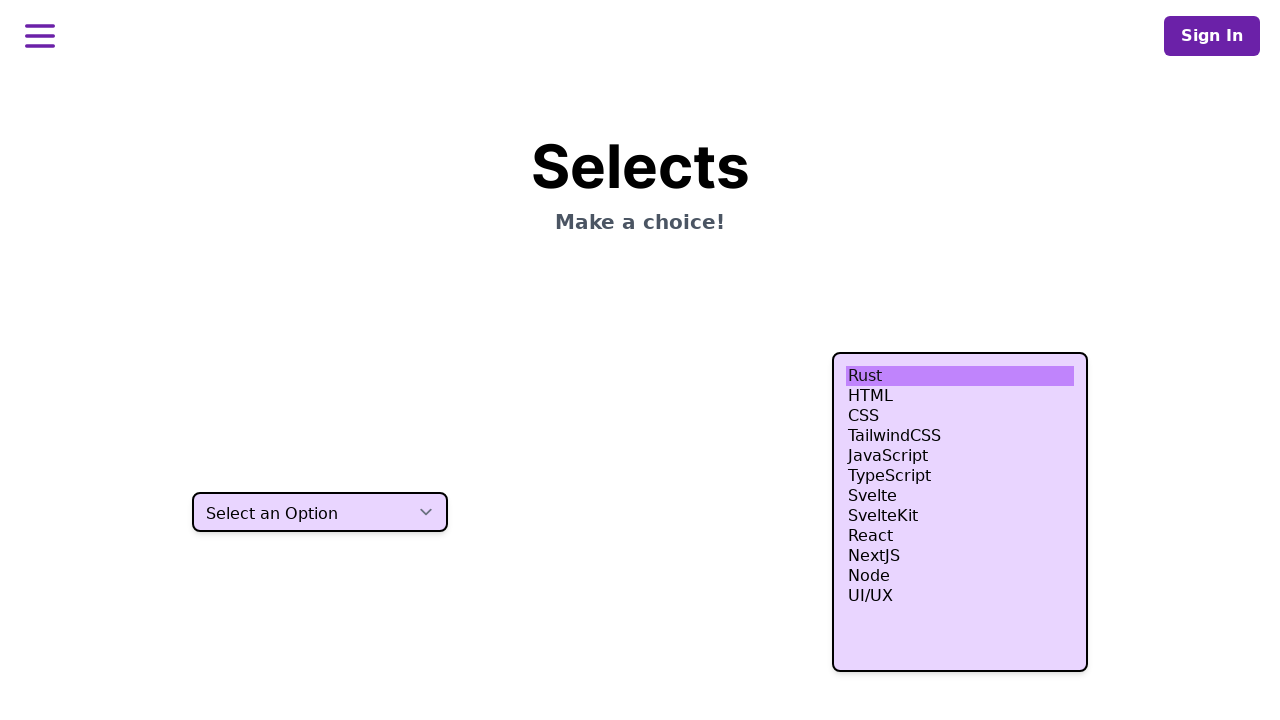

Selected option 'One' by visible text on select.h-10
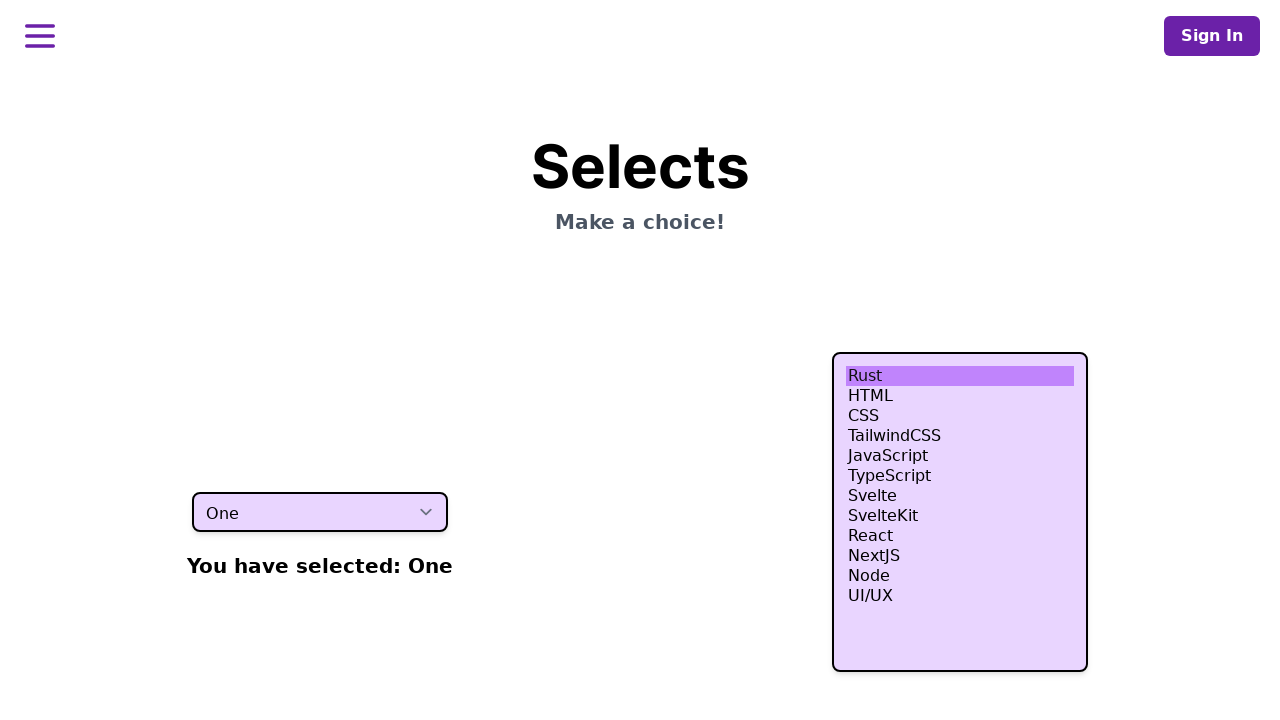

Verified selected option value: one
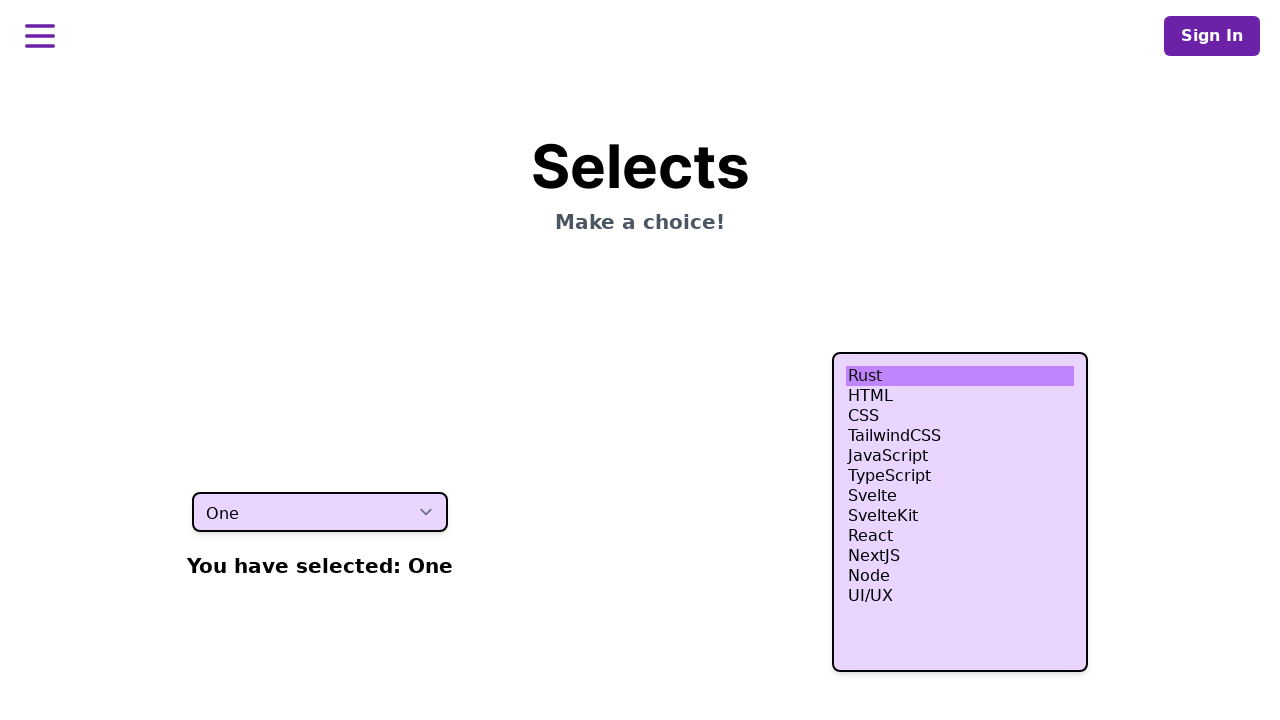

Selected option at index 2 (Two) on select.h-10
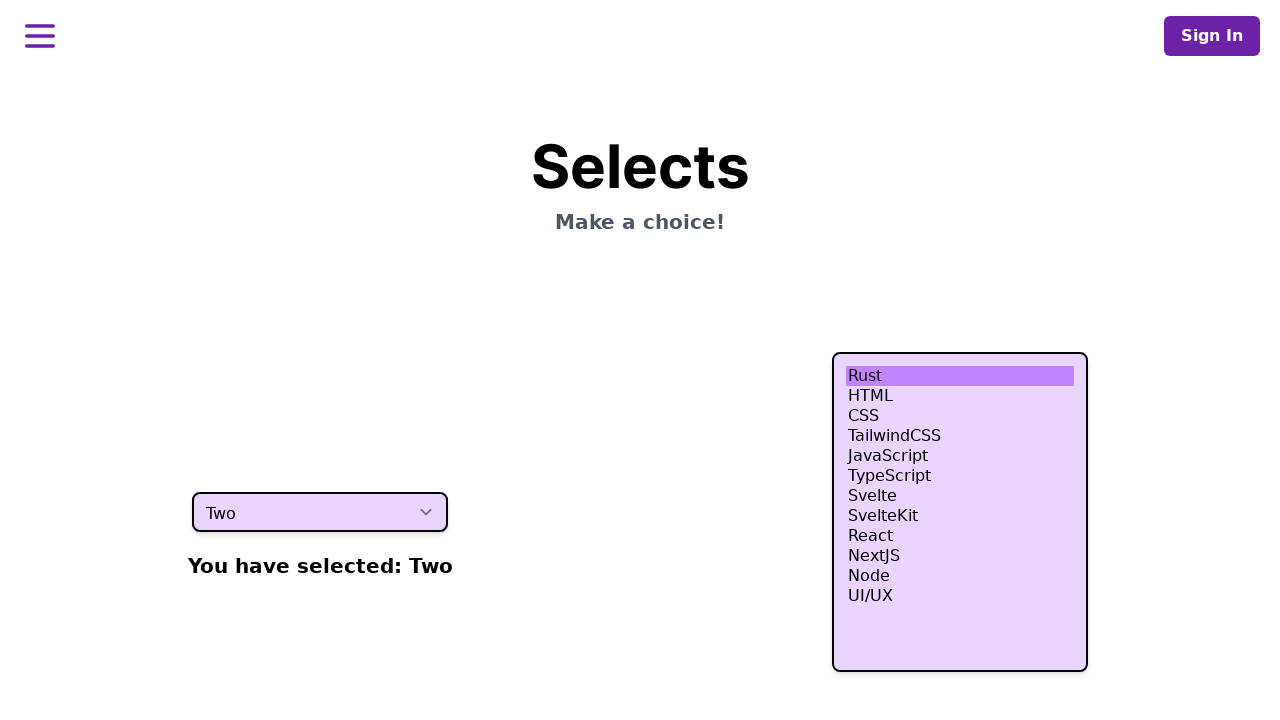

Verified selected option value: two
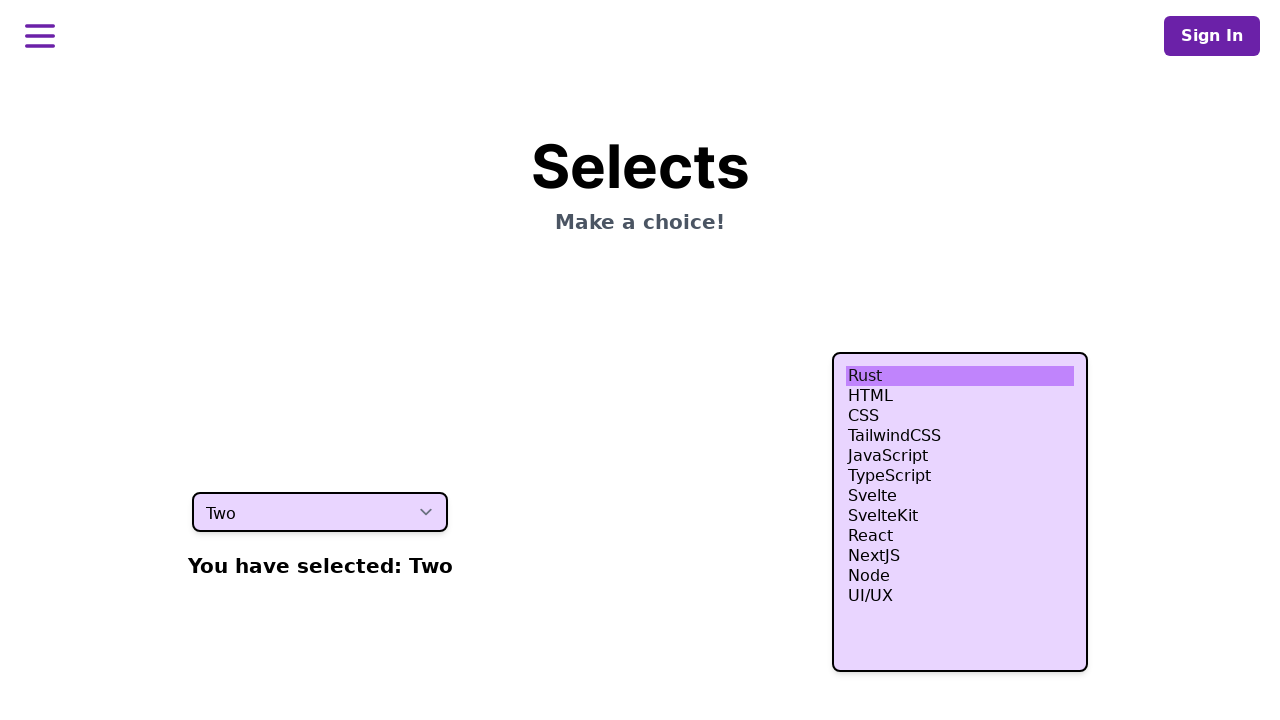

Selected option with value 'three' on select.h-10
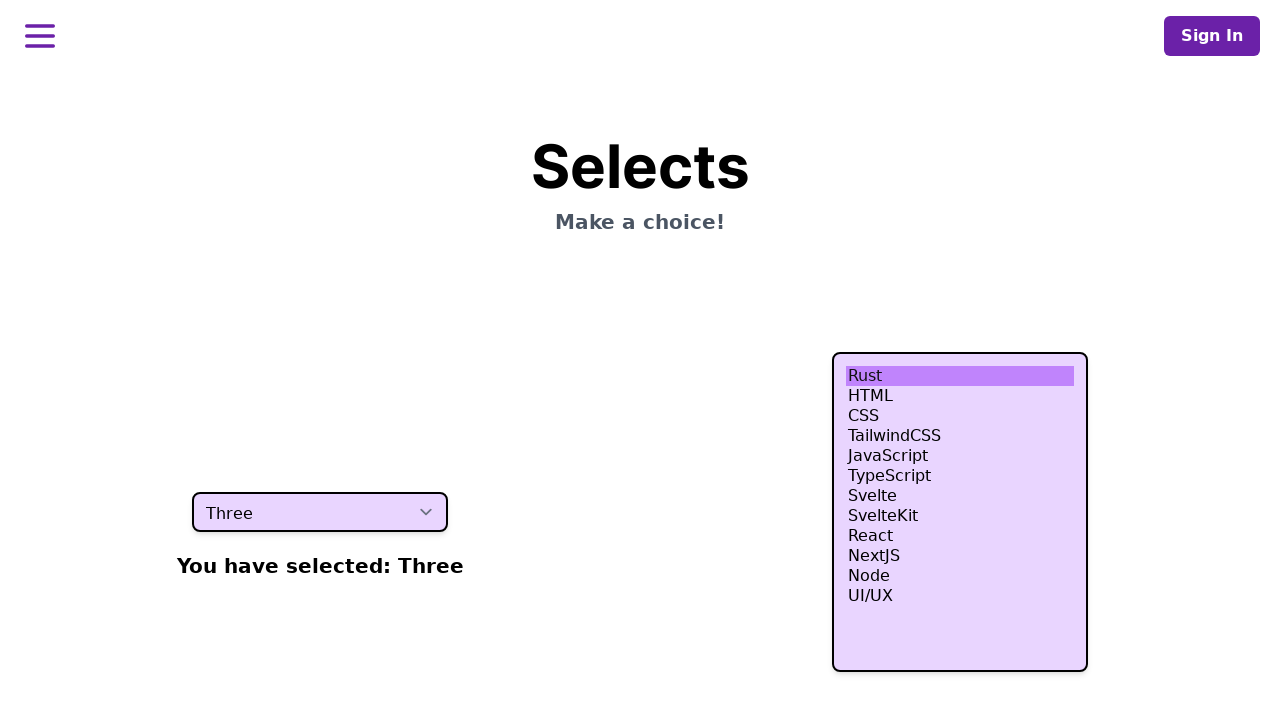

Verified selected option value: three
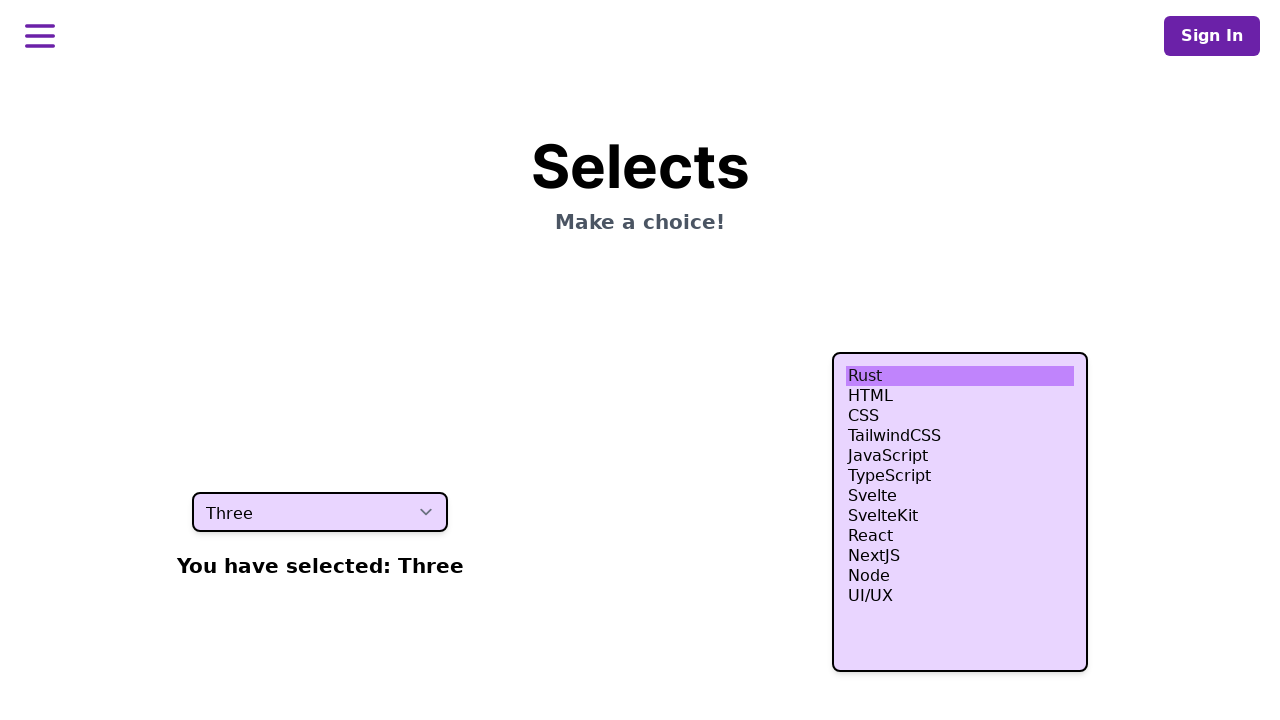

Retrieved all available options from the dropdown
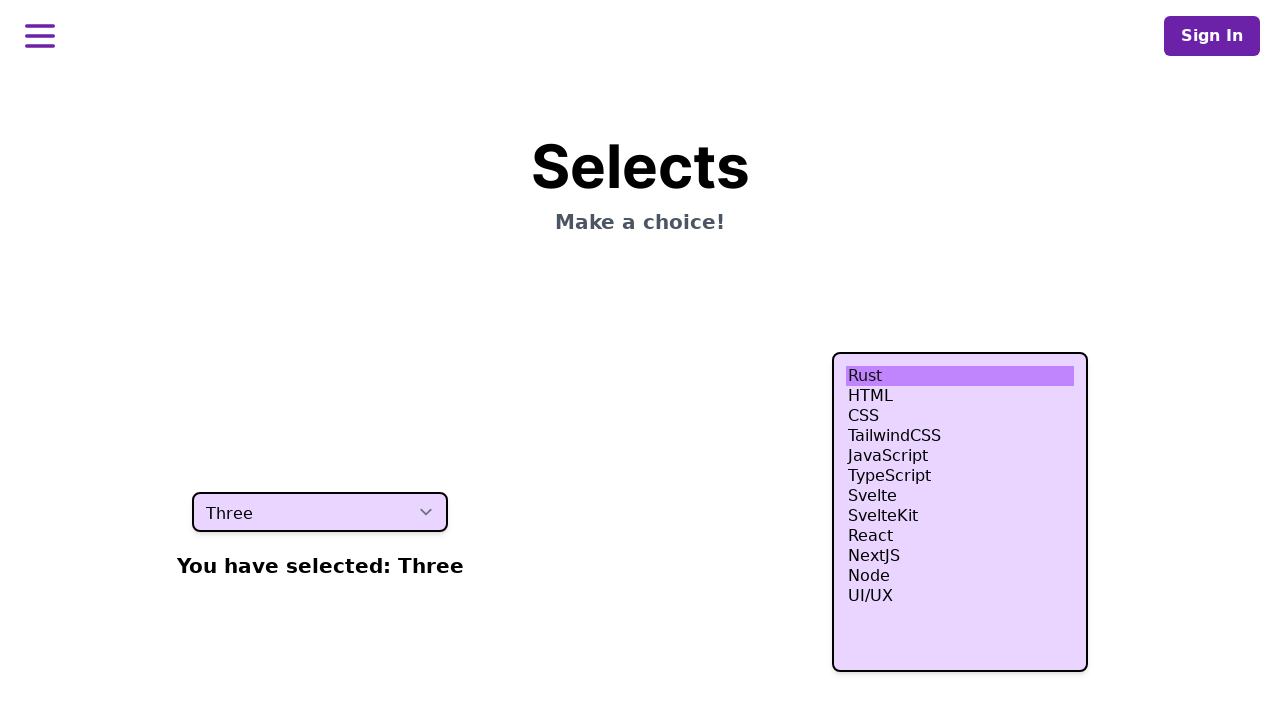

Printed all dropdown options: Select an Option, One, Two, Three, Four, Five, Six
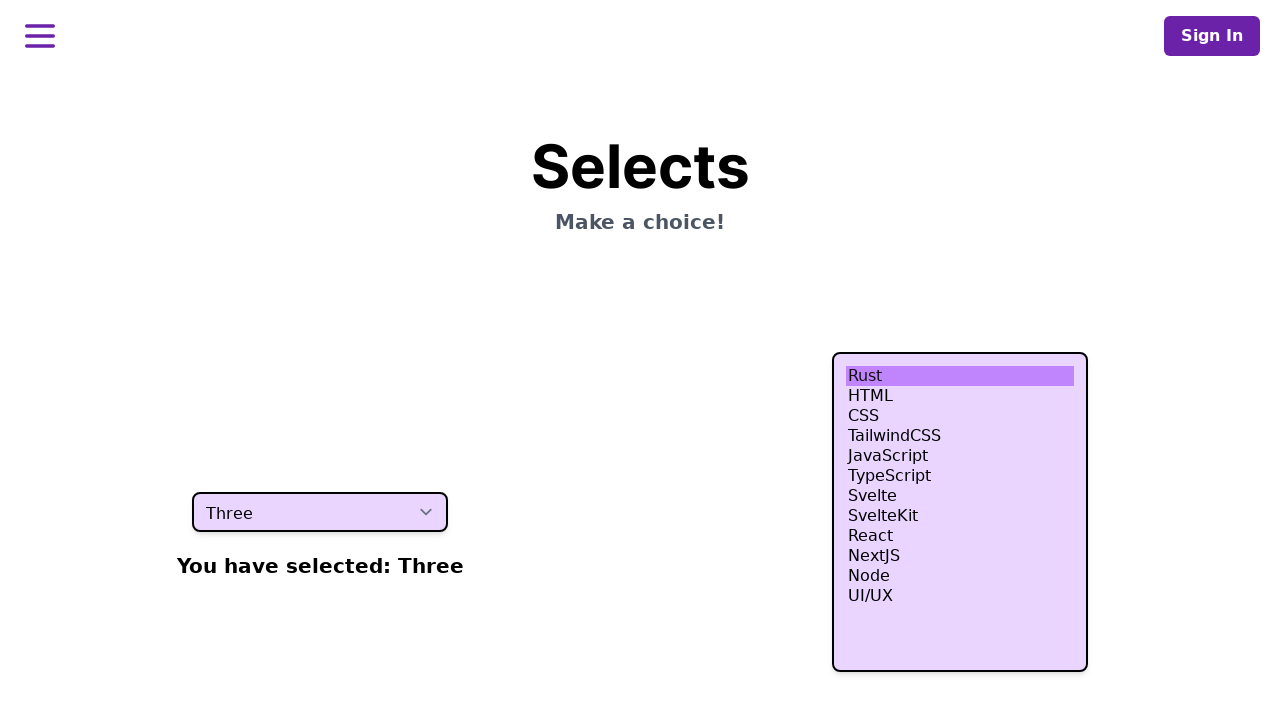

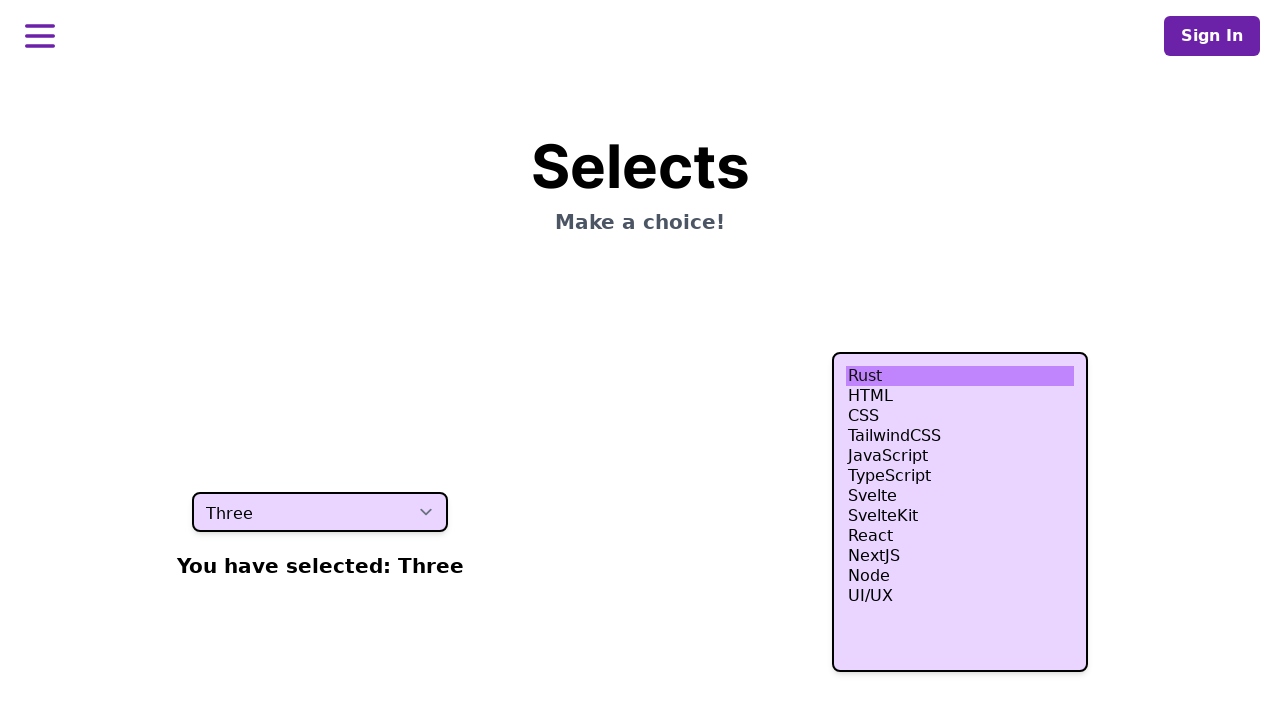